Tests the horizontal slider by dragging it with the mouse to move the value to 1.

Starting URL: https://the-internet.herokuapp.com/

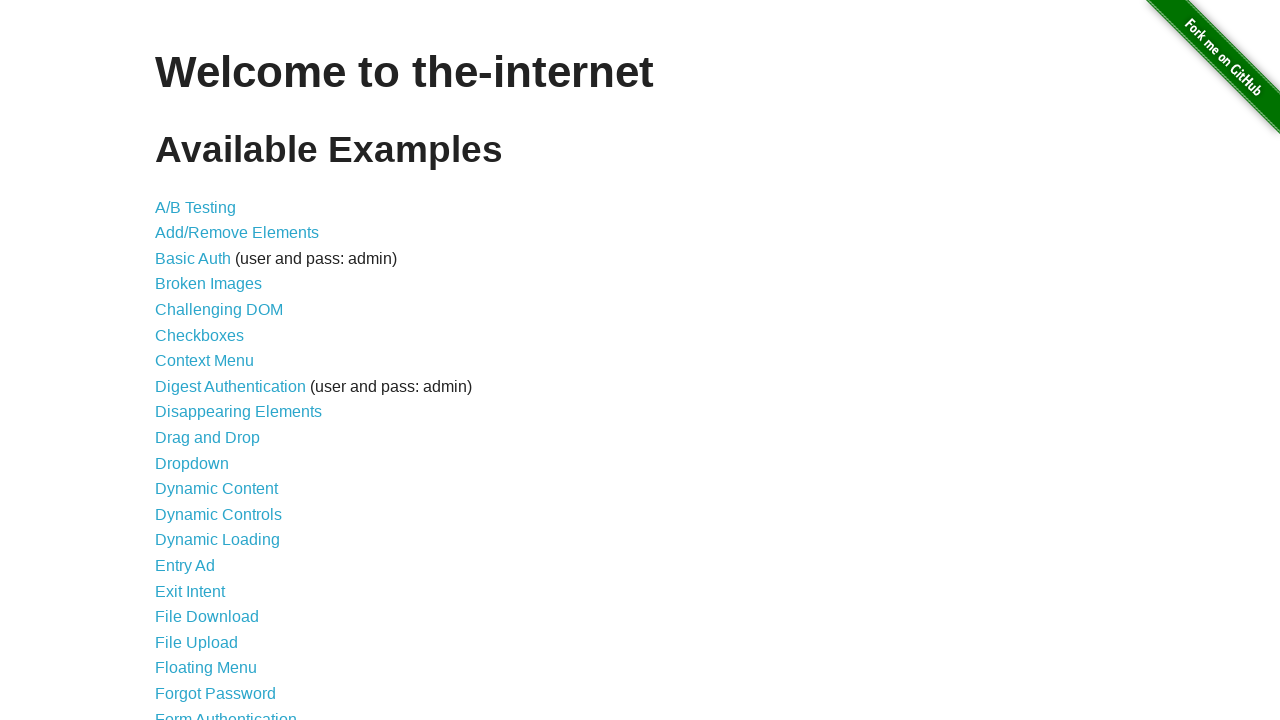

Waited for Horizontal Slider link to be available
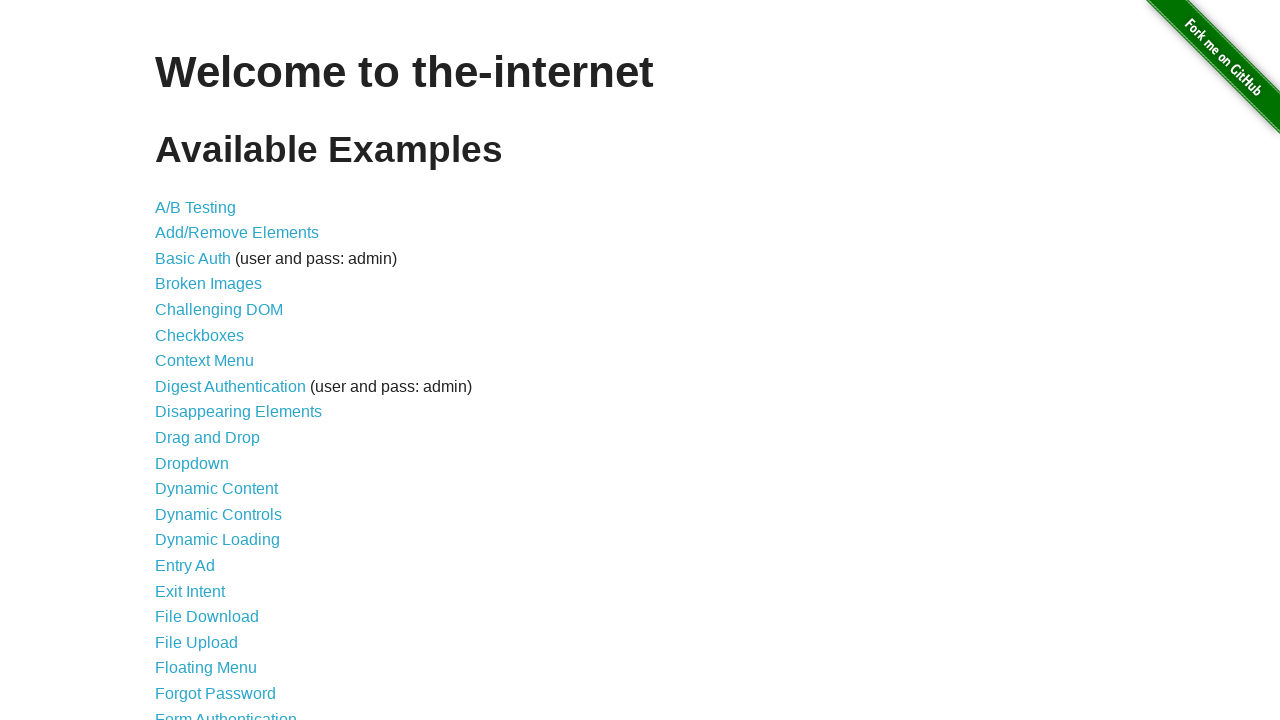

Clicked on Horizontal Slider link at (214, 361) on a[href='/horizontal_slider']
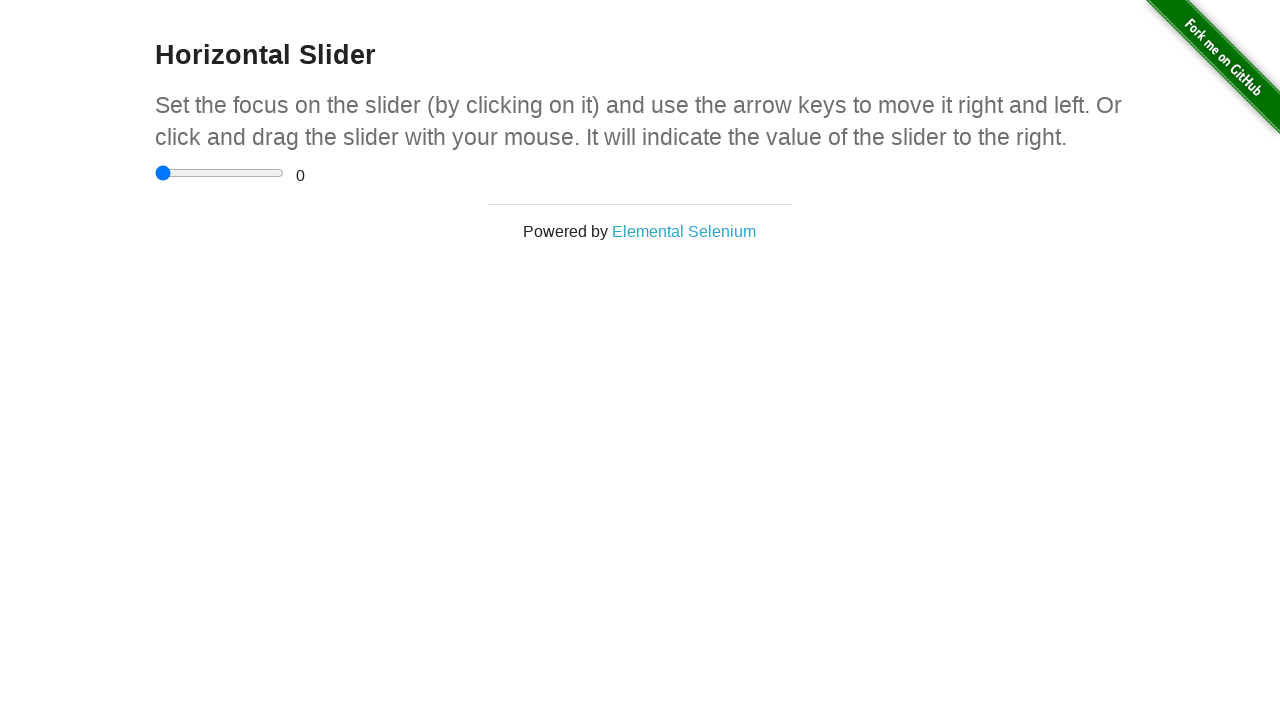

Horizontal Slider element loaded and ready
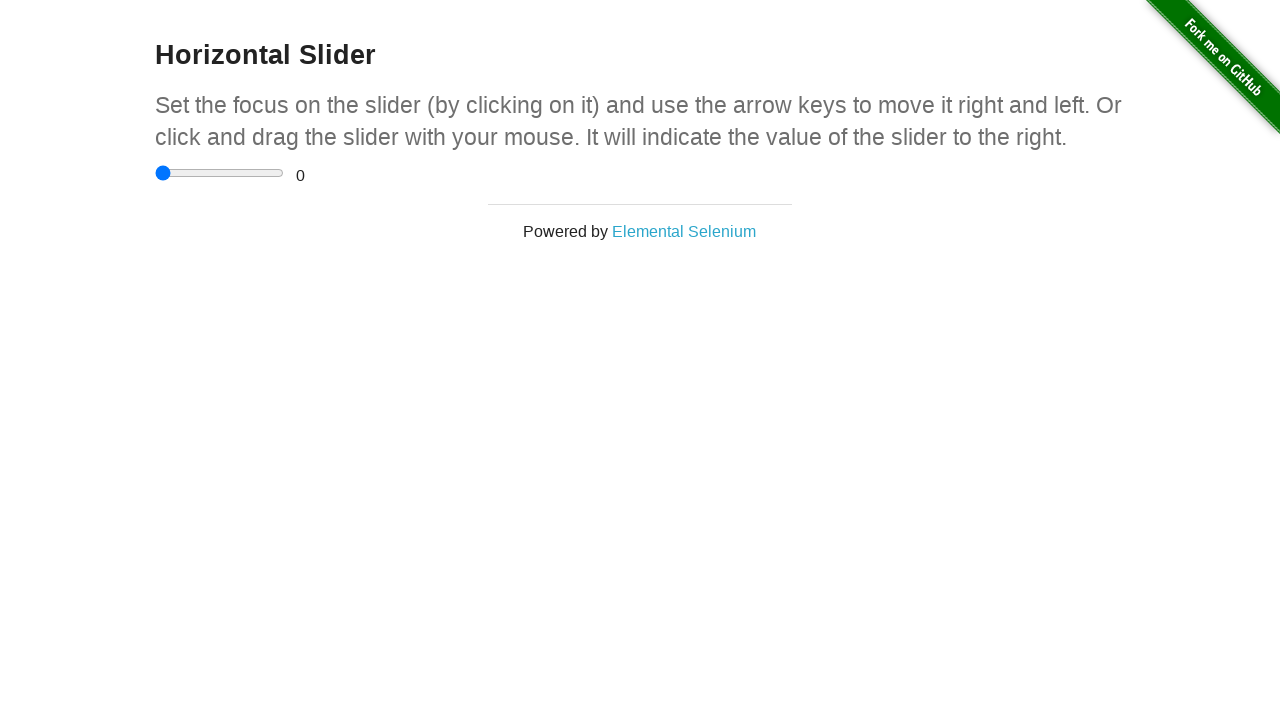

Retrieved slider bounding box and calculated width
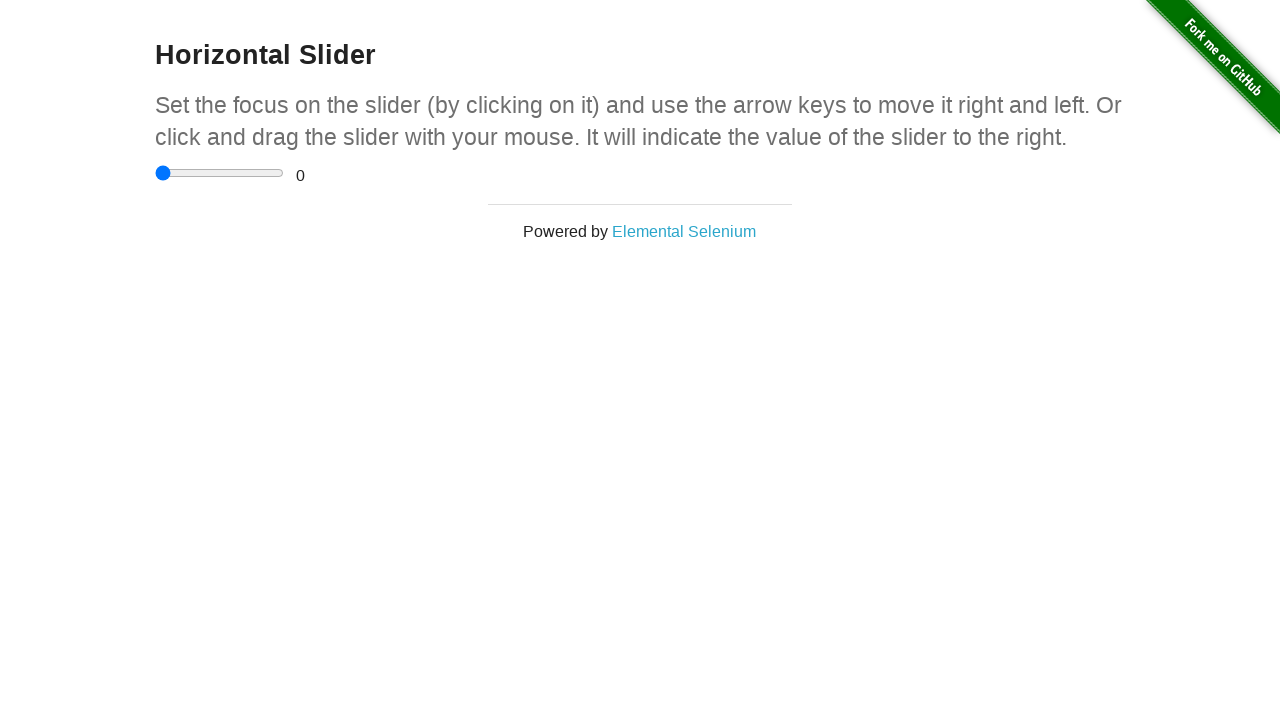

Dragged horizontal slider to 20% of width to set value to 1 at (181, 173)
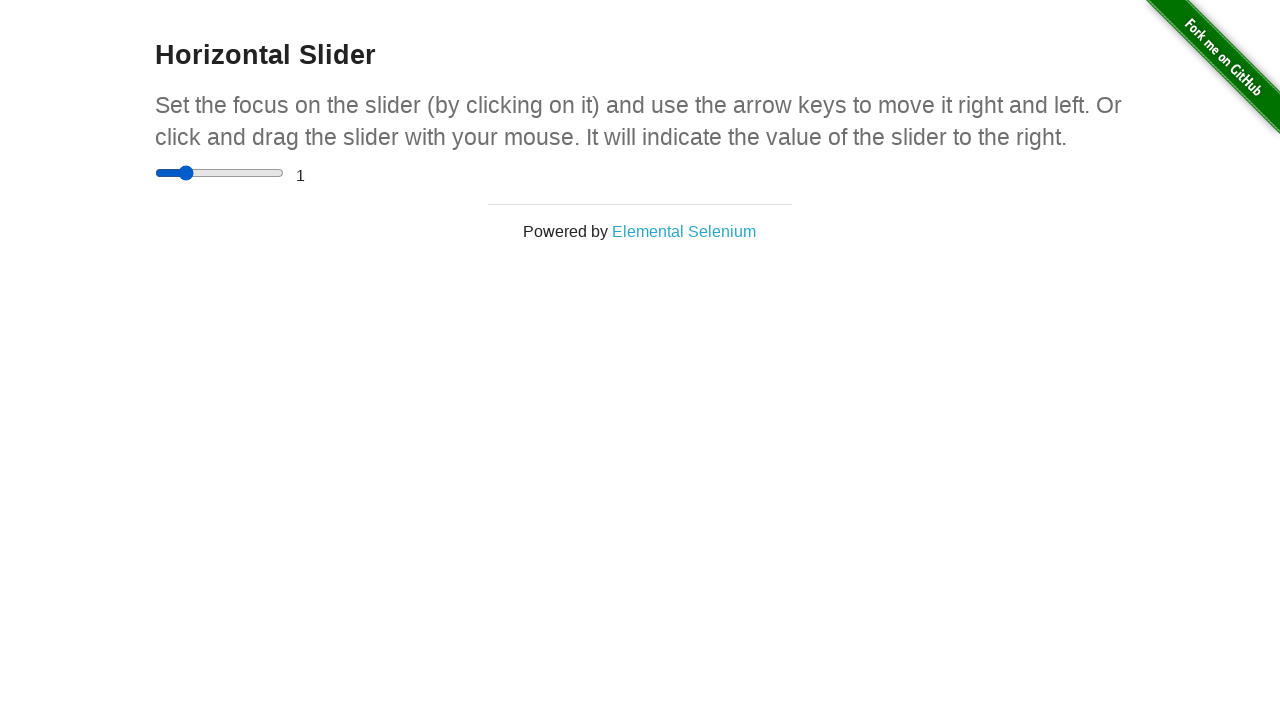

Verified slider value is now 1
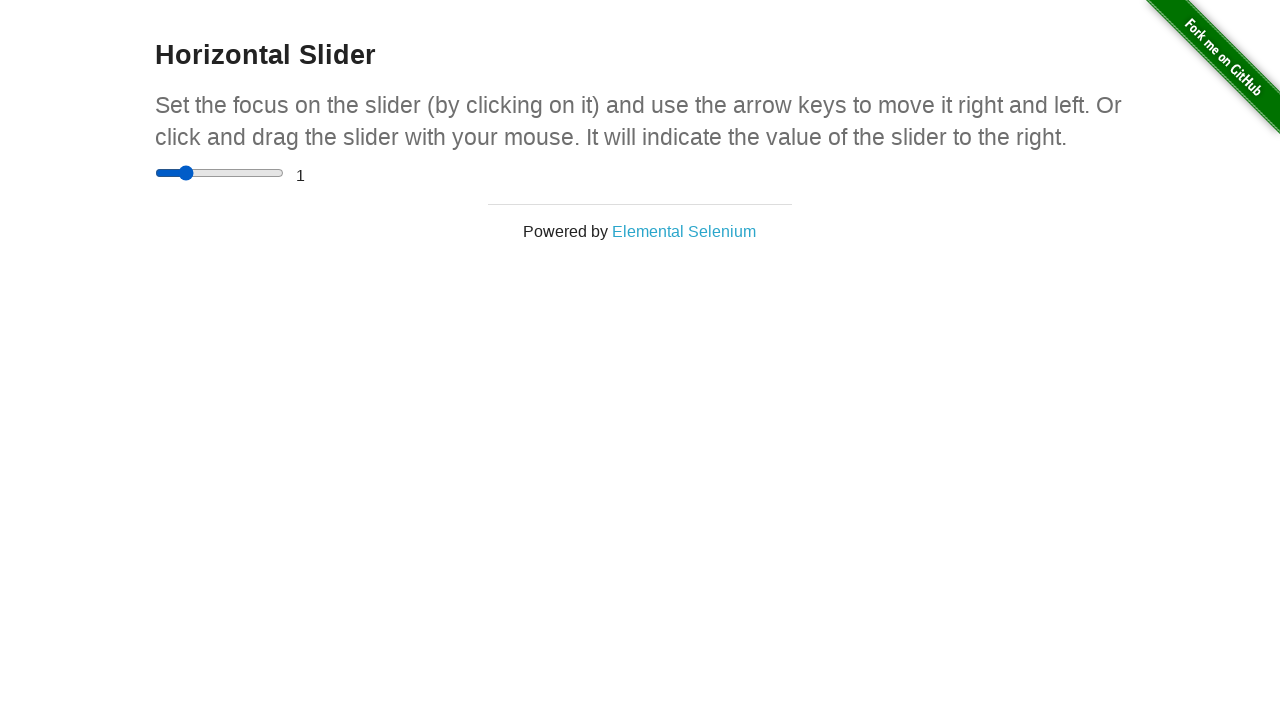

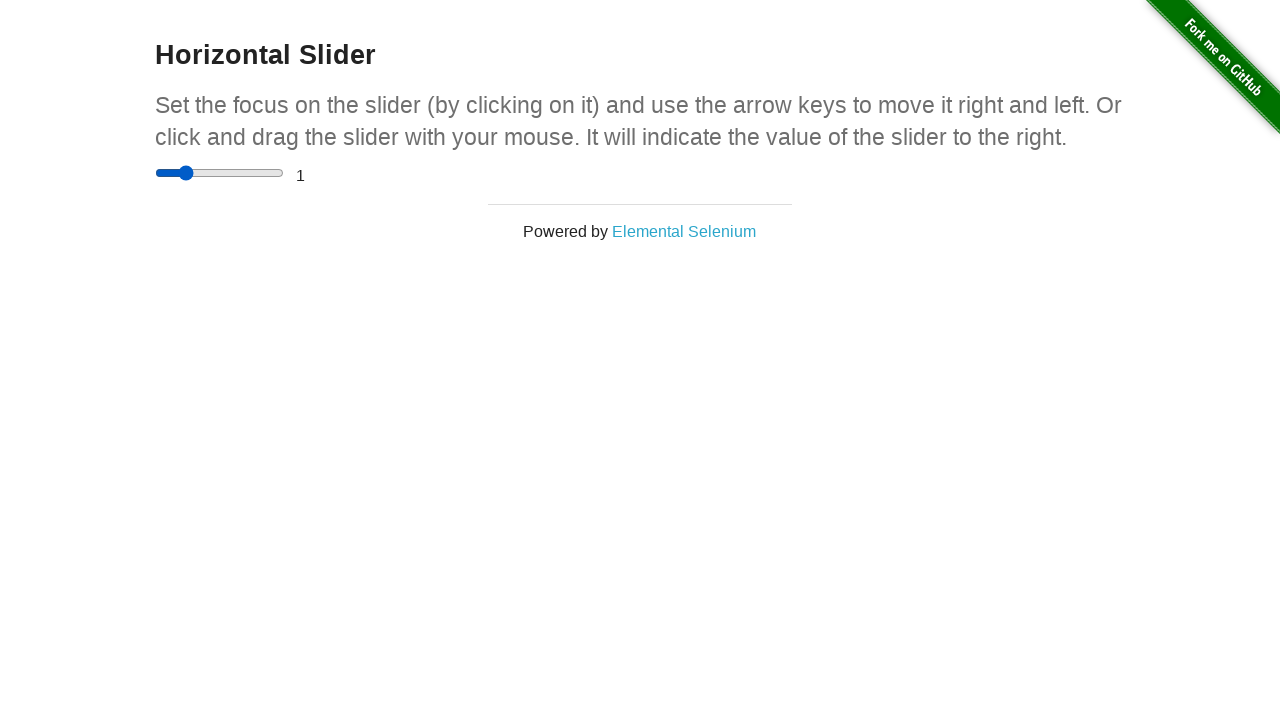